Tests drag and drop functionality on jQuery UI demo page by dragging an element and dropping it onto a target area within an iframe

Starting URL: https://www.jqueryui.com/droppable

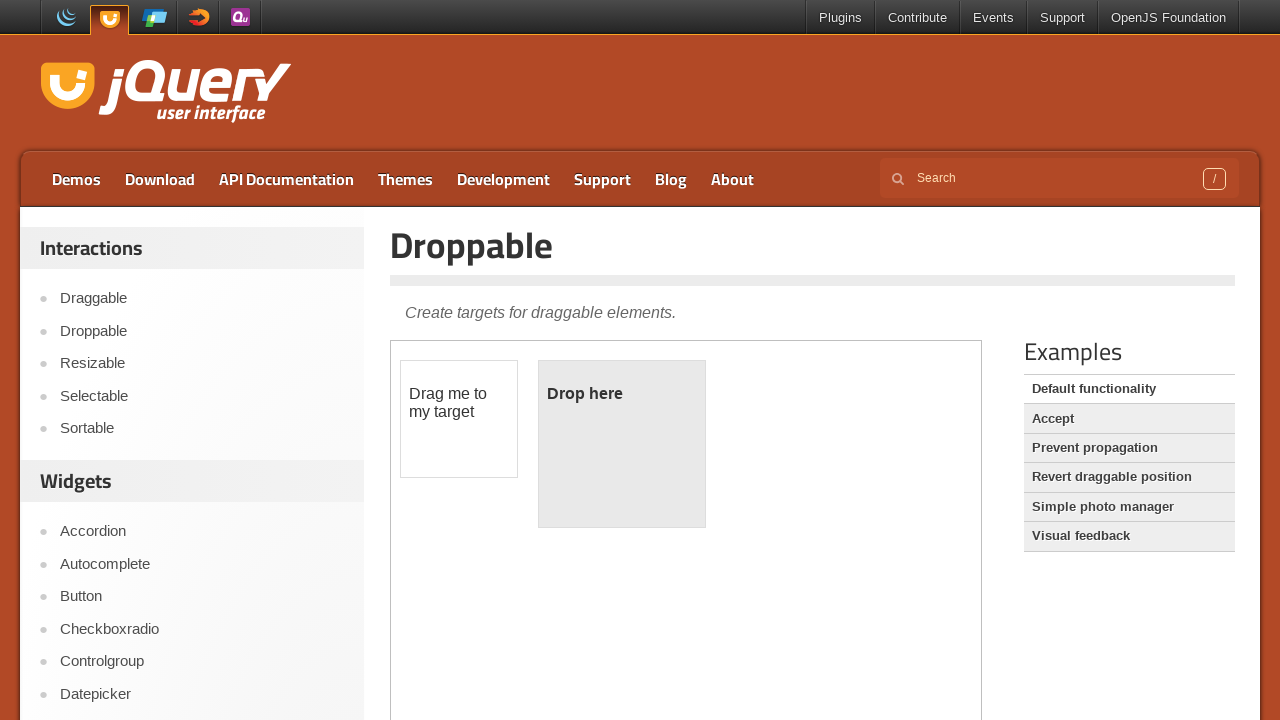

Located the demo iframe
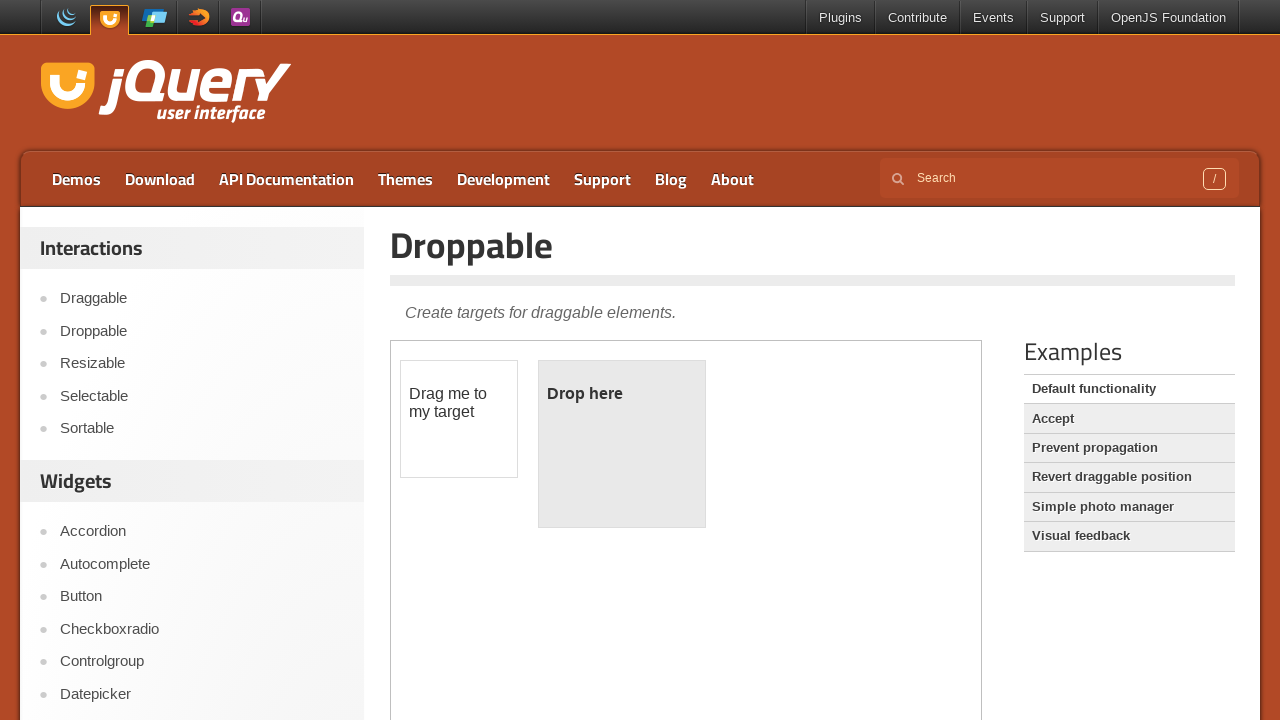

Located the draggable element within iframe
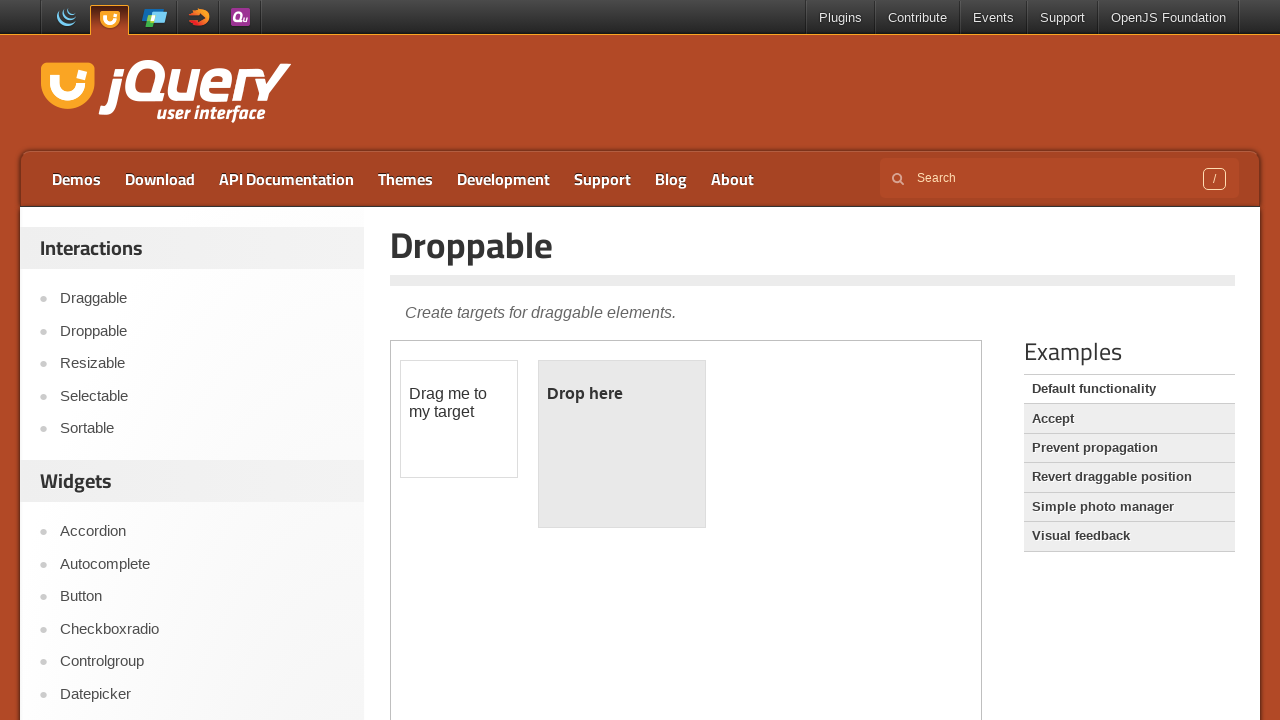

Located the droppable target area within iframe
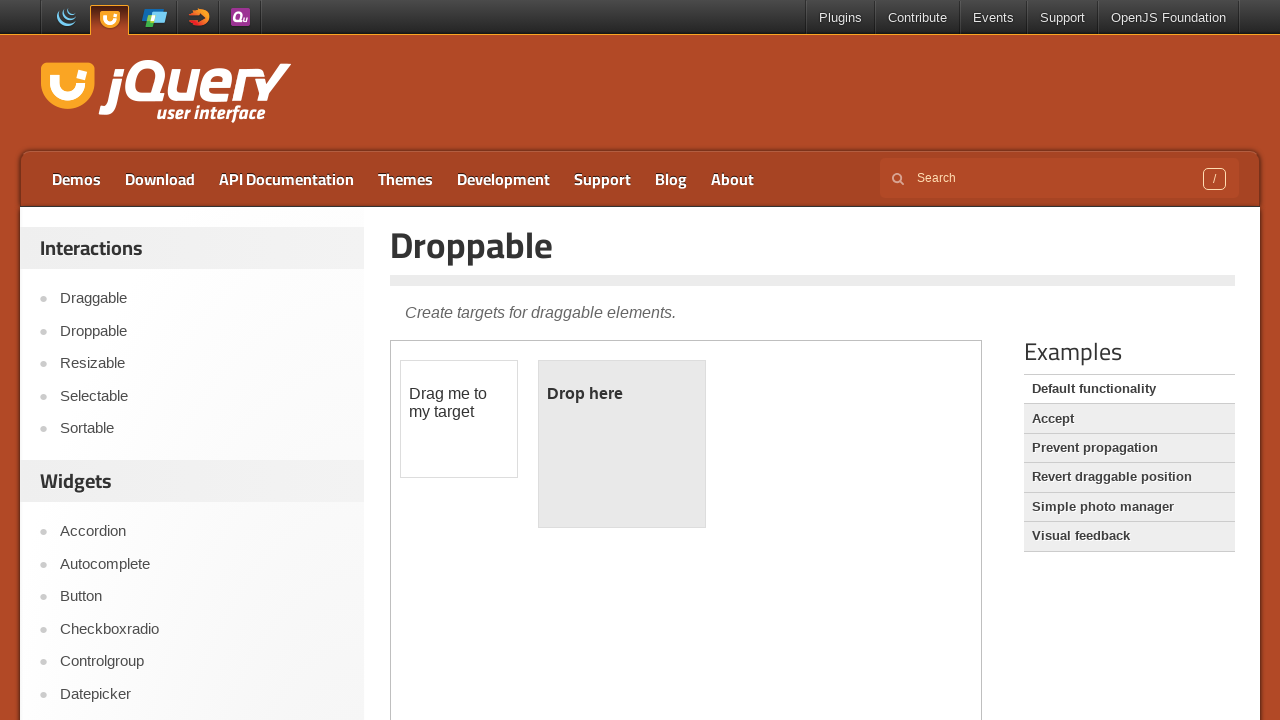

Dragged element onto droppable target at (622, 444)
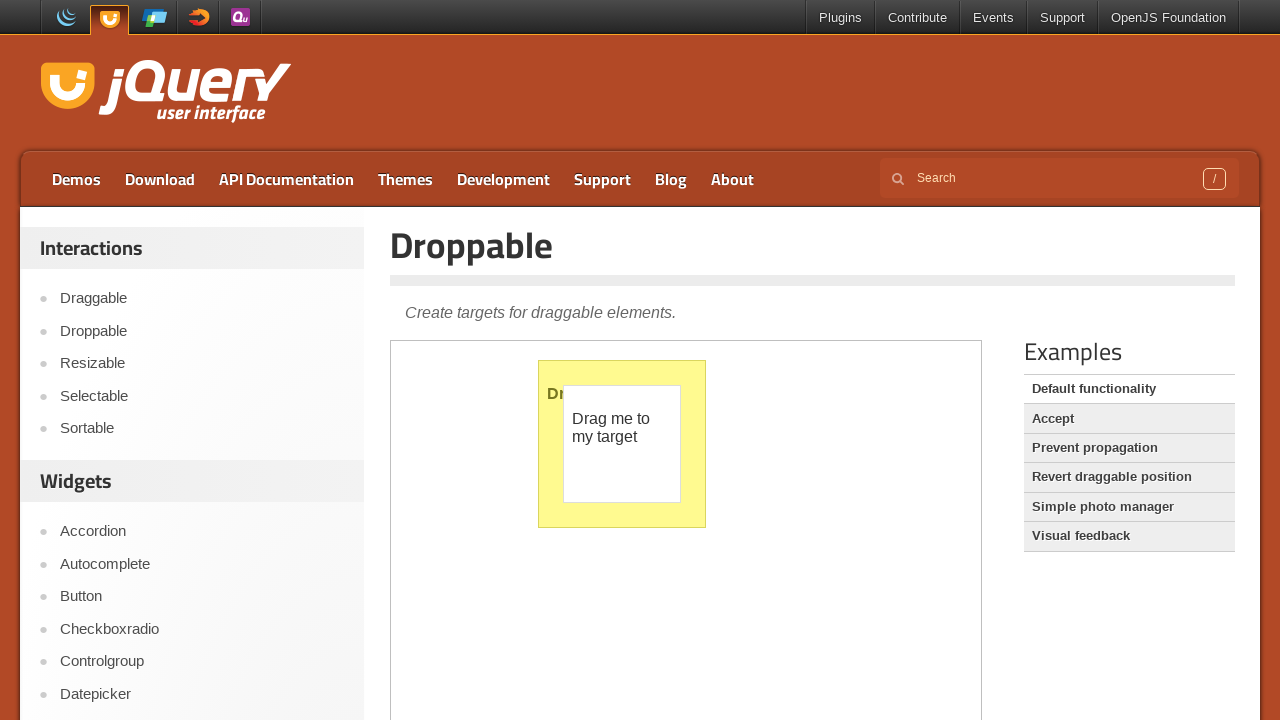

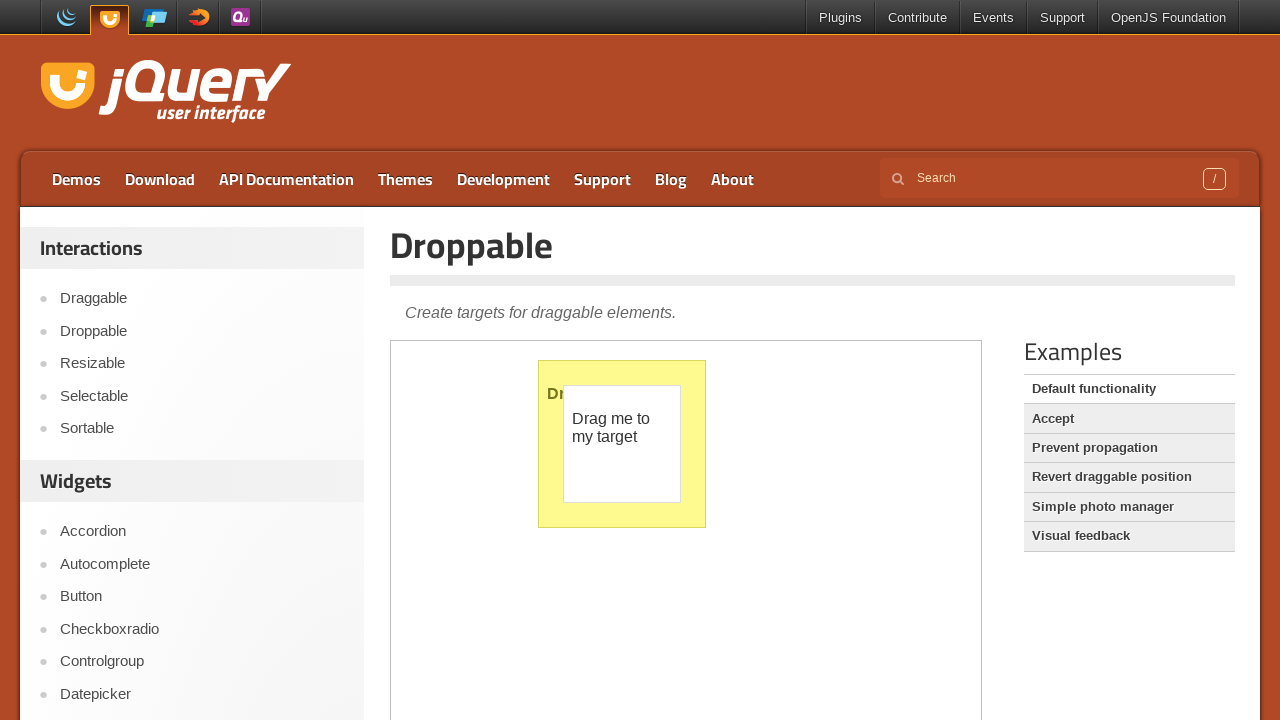